Tests that the profile page loads correctly by navigating to it and verifying the URL

Starting URL: https://demoqa.com/profile

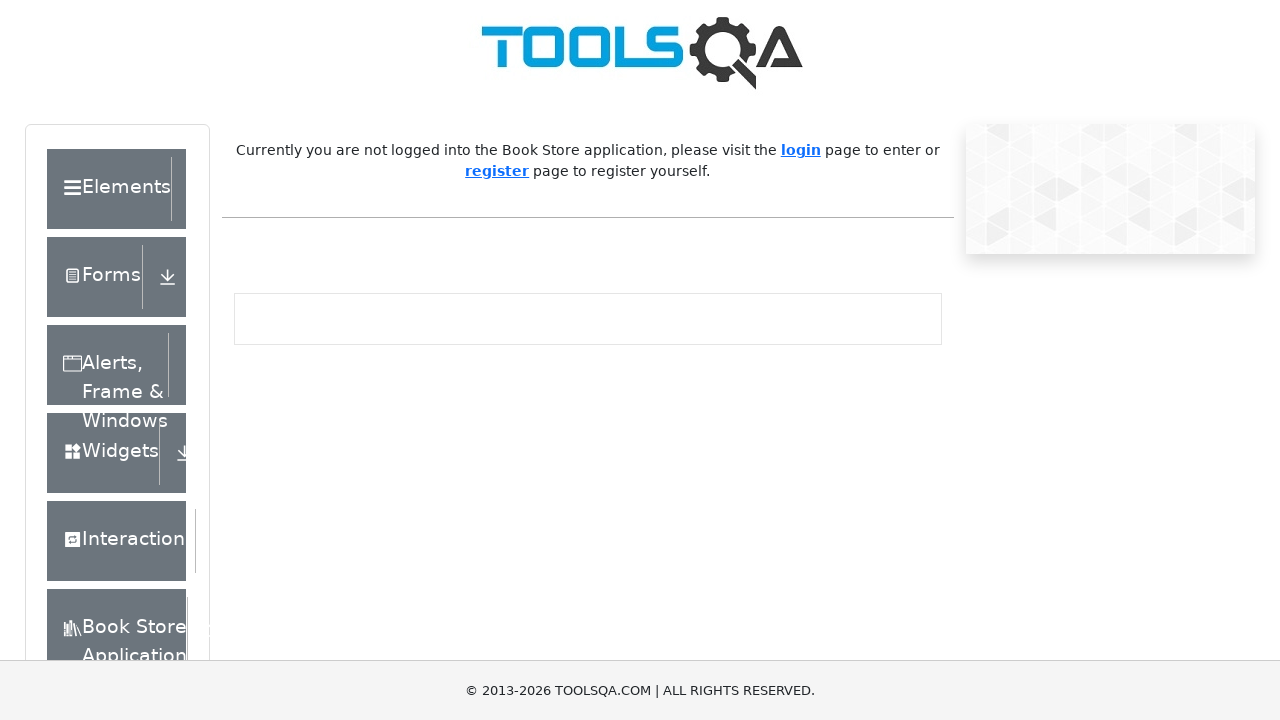

Navigated to profile page at https://demoqa.com/profile
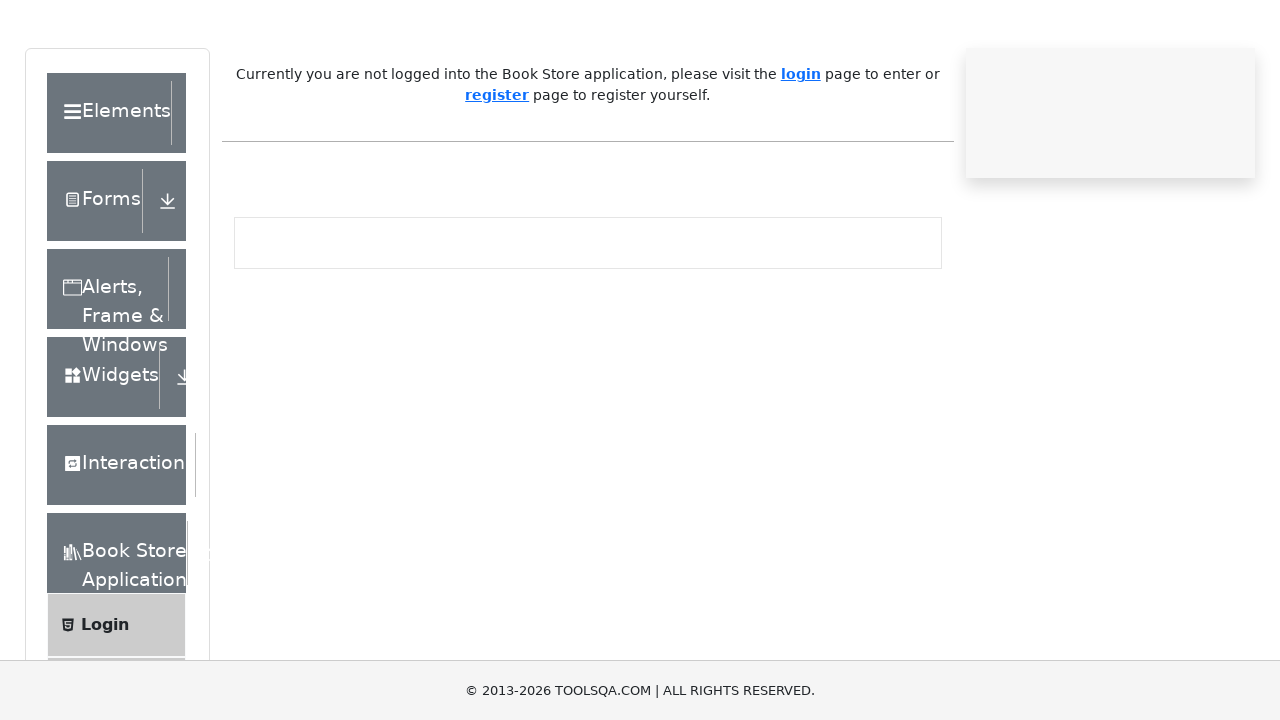

Verified profile page URL is correct
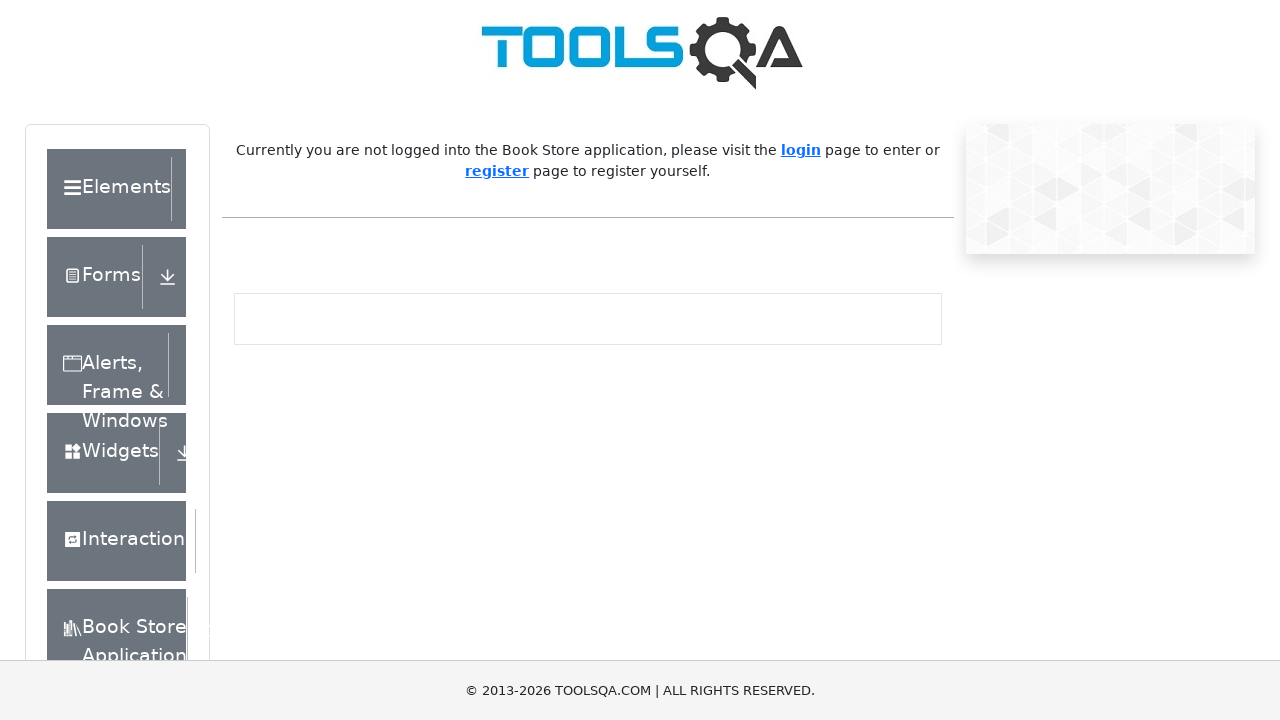

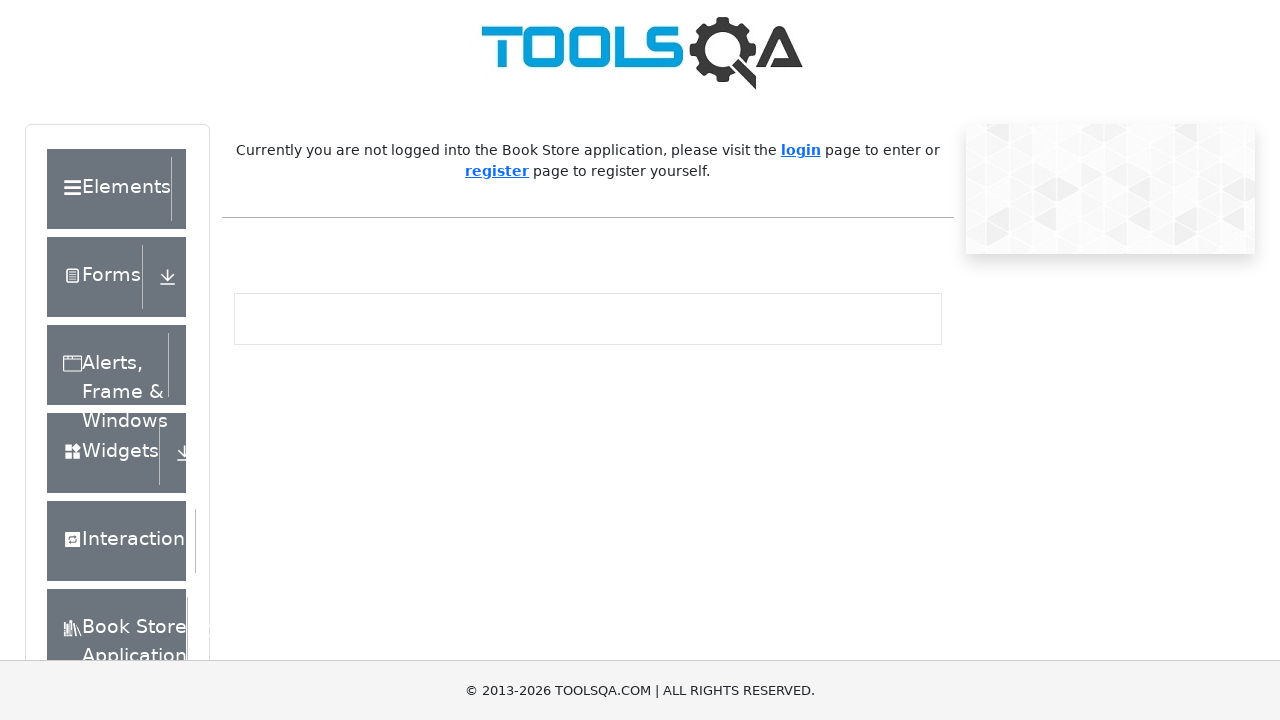